Tests various JavaScript alert types on demoqa.com including simple alerts, delayed alerts, confirm dialogs, and prompt dialogs with text input.

Starting URL: https://demoqa.com/

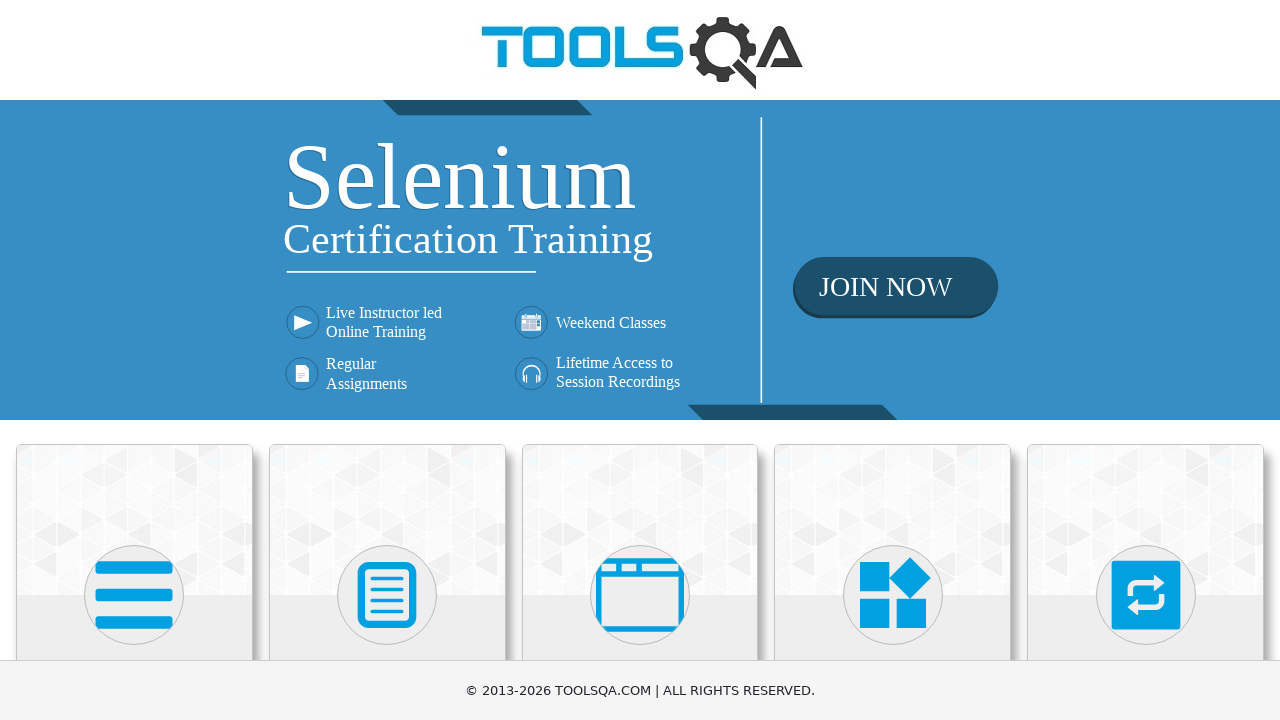

Scrolled down 400px to view alert cards
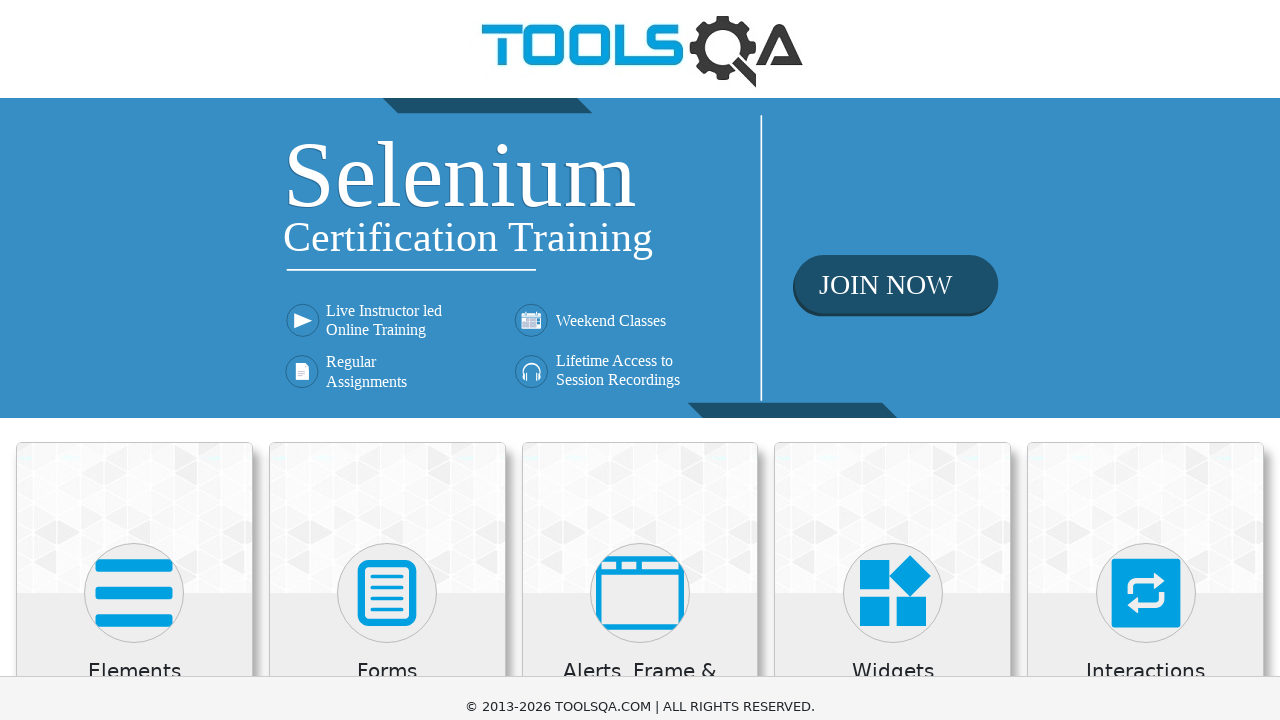

Clicked on 'Alerts, Frame & Windows' card at (640, 285) on xpath=//h5[text()='Alerts, Frame & Windows']
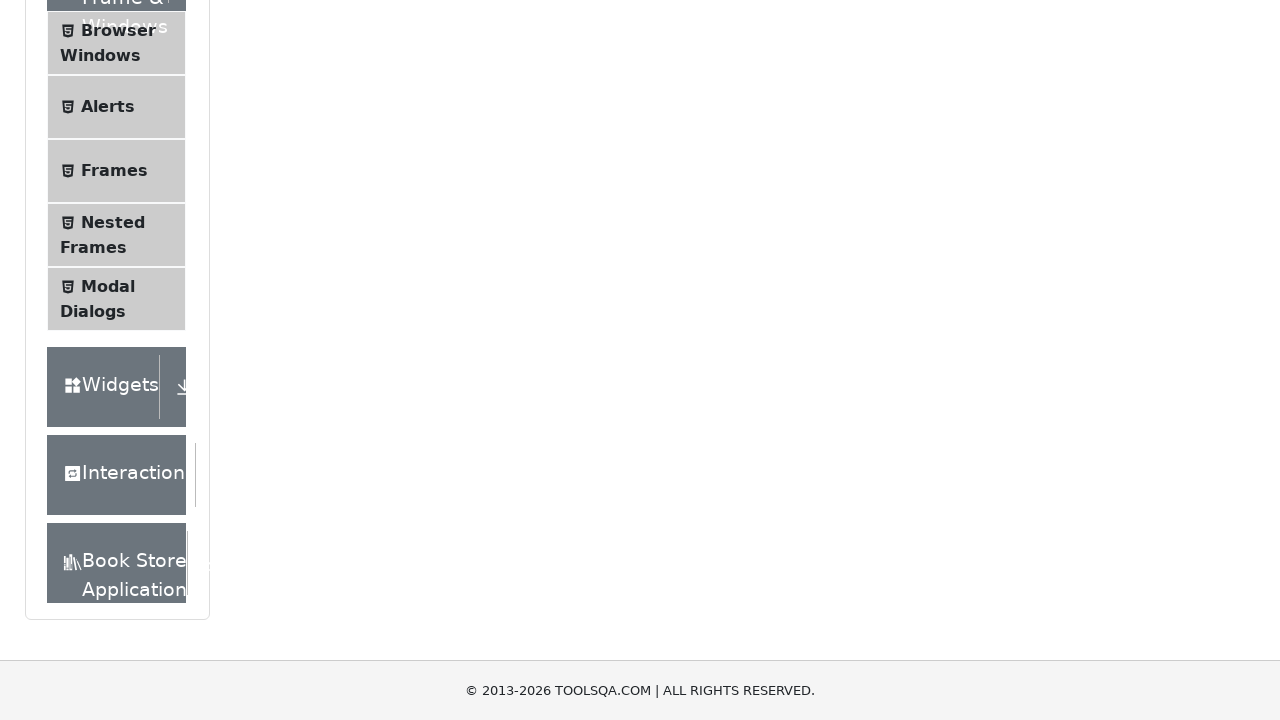

Clicked on 'Alerts' menu item at (108, 107) on xpath=//span[text()='Alerts']
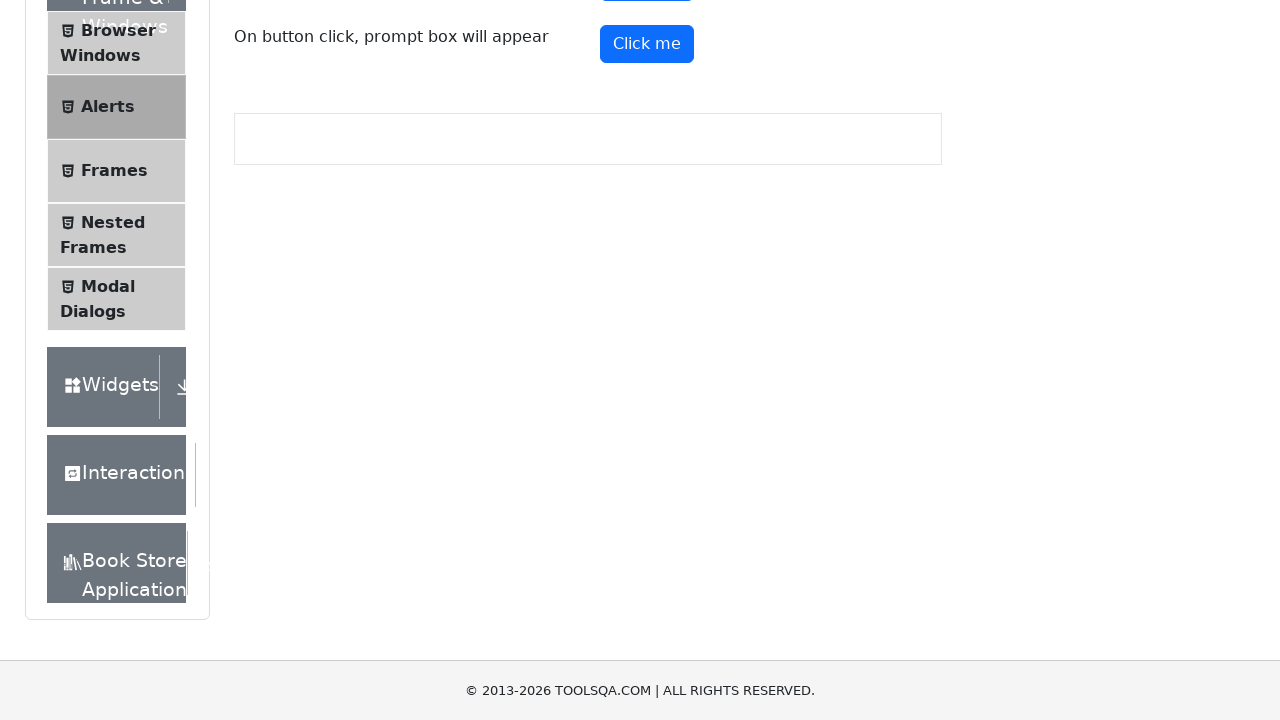

Triggered simple alert and accepted it at (647, 242) on #alertButton
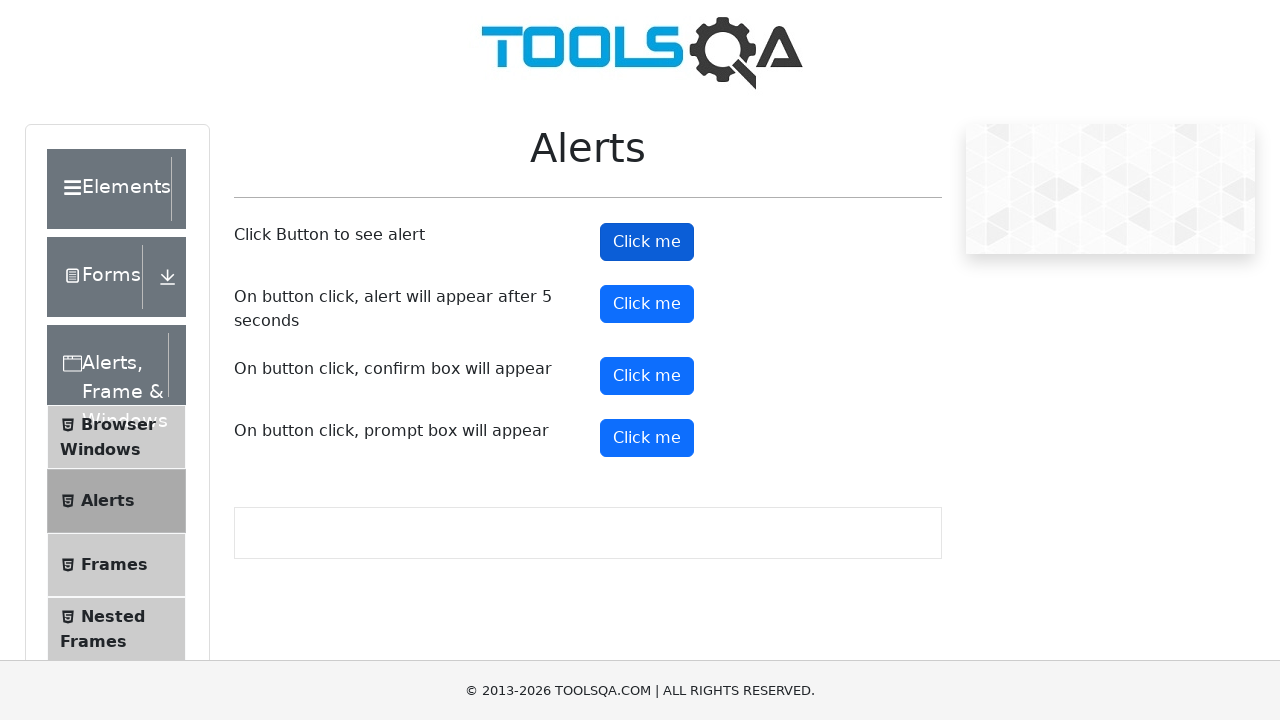

Waited 500ms for simple alert handling to complete
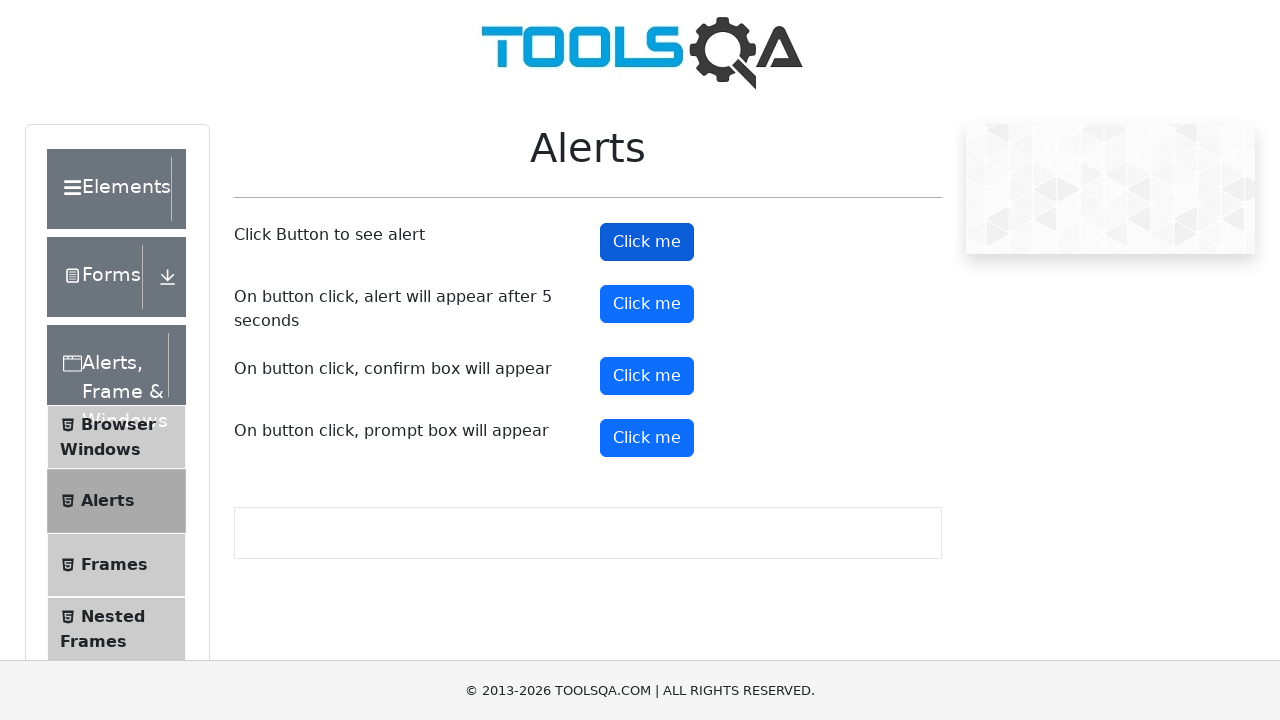

Clicked button to trigger delayed alert (5 second timer) at (647, 304) on #timerAlertButton
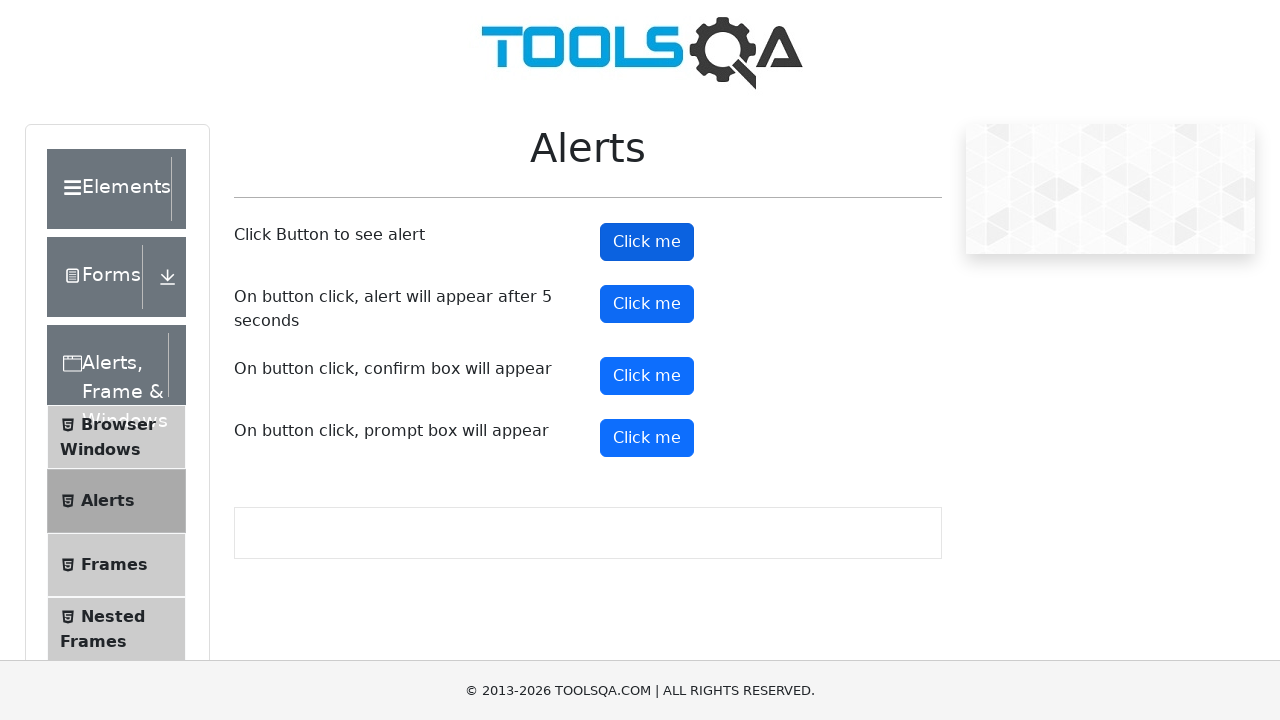

Waited 6000ms for delayed alert to appear and be accepted
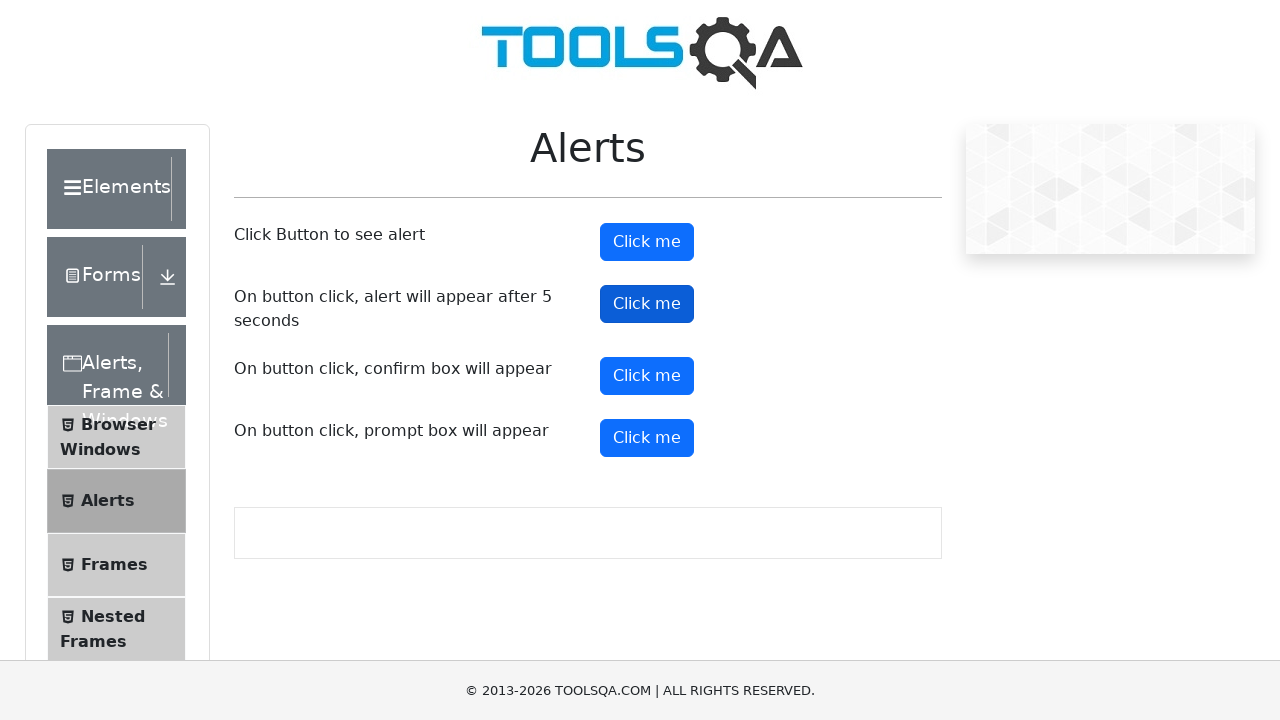

Clicked confirm button and dismissed the confirm dialog at (647, 376) on #confirmButton
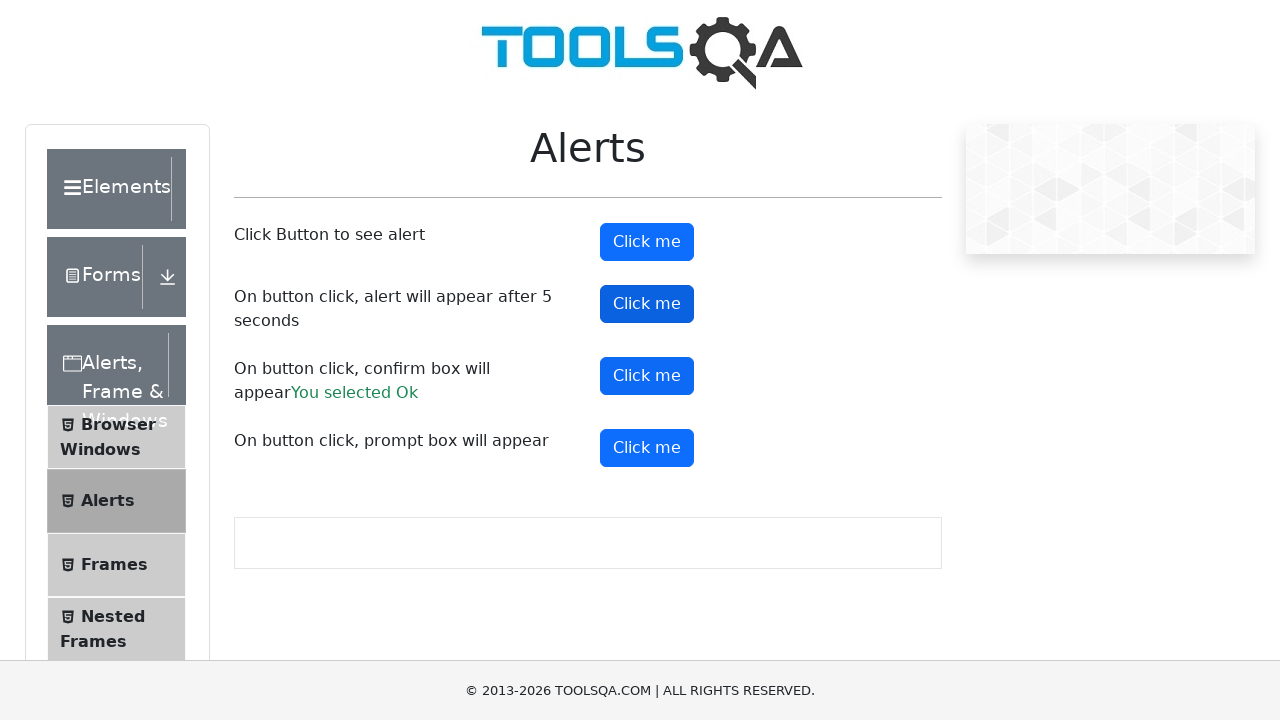

Waited 500ms for confirm dialog handling to complete
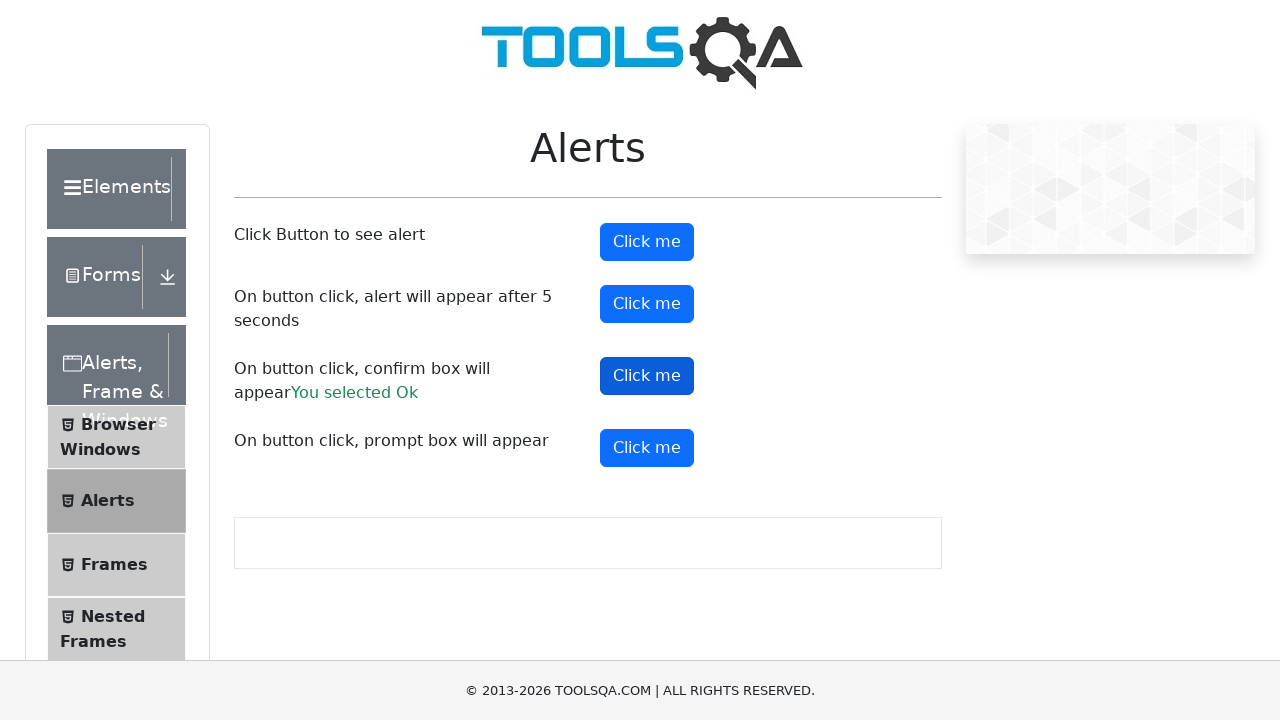

Clicked prompt button and entered text 'Some automation text here...' in the prompt dialog at (647, 448) on #promtButton
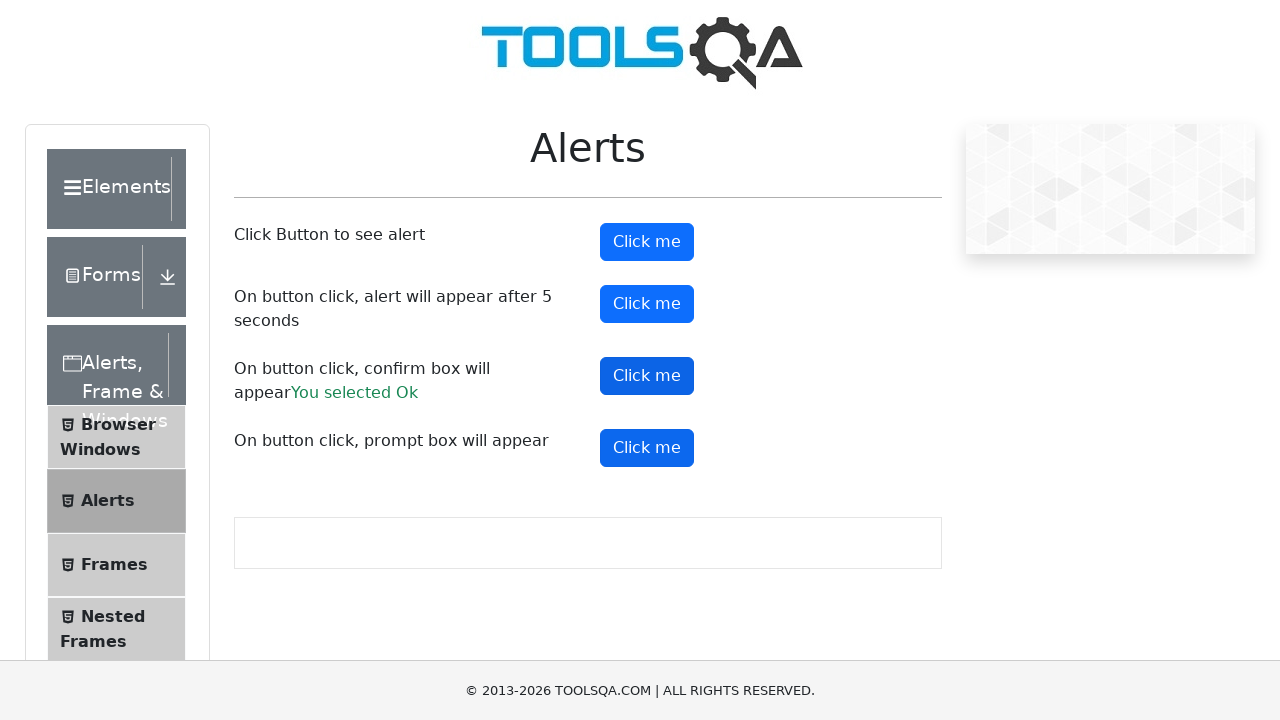

Waited 500ms for prompt dialog handling to complete
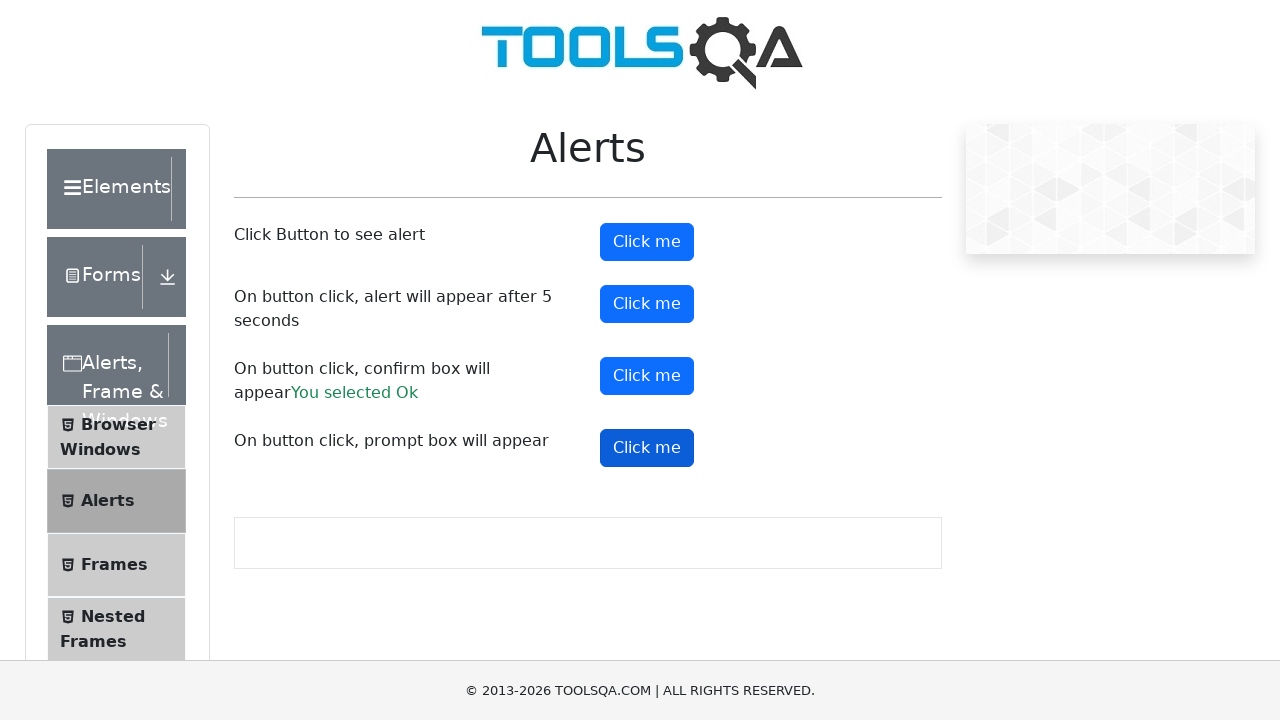

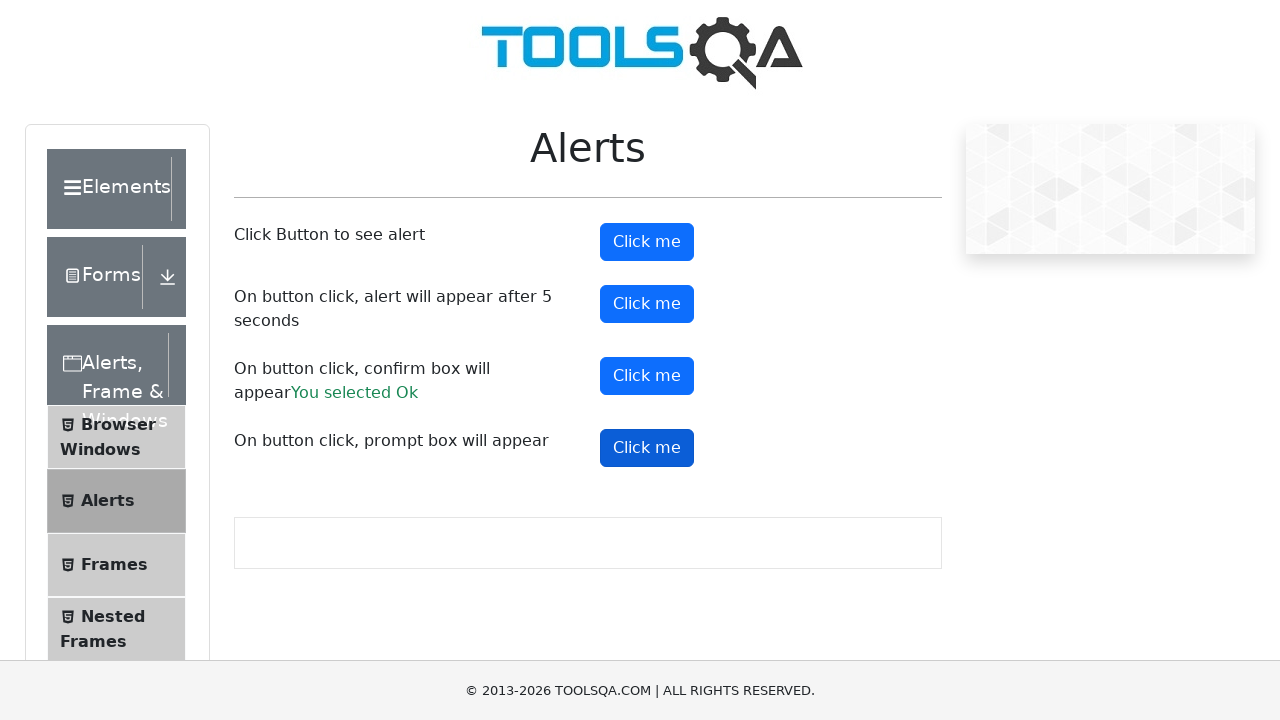